Tests flight search functionality by selecting departure and destination cities, then navigates to the results page to verify flight options are displayed

Starting URL: https://blazedemo.com/

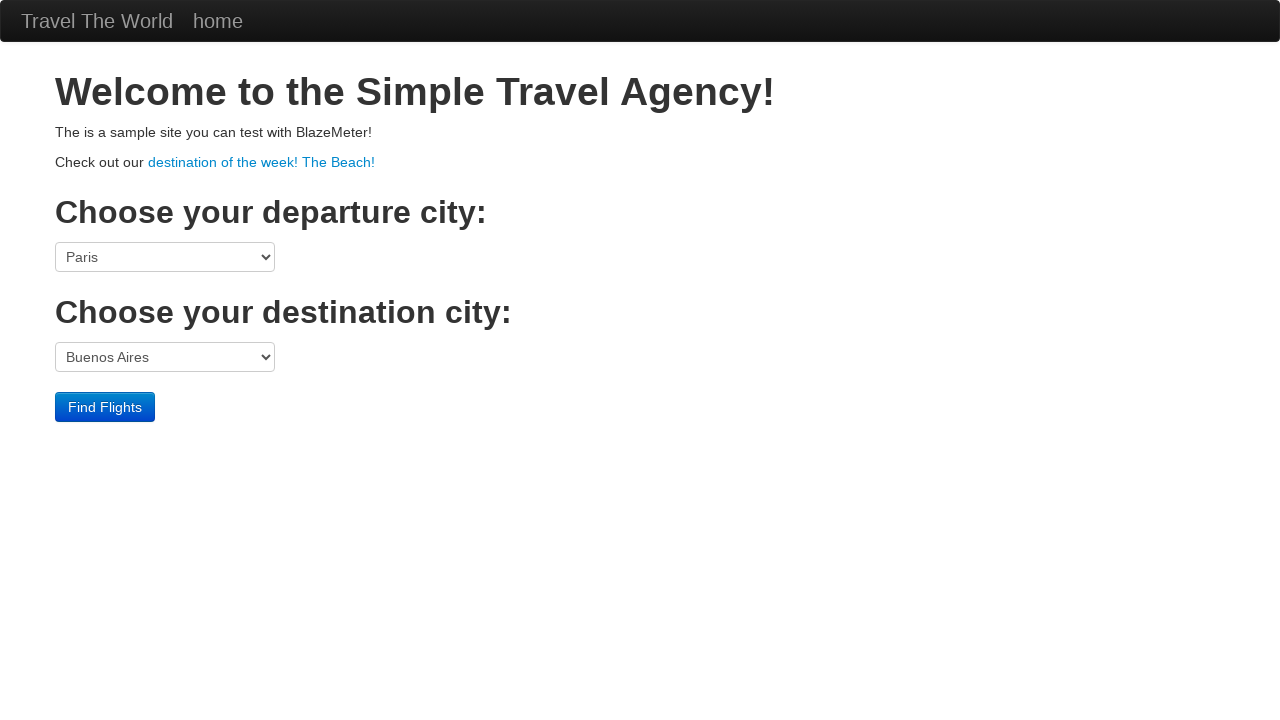

Selected Portland as departure city from dropdown on select[name='fromPort']
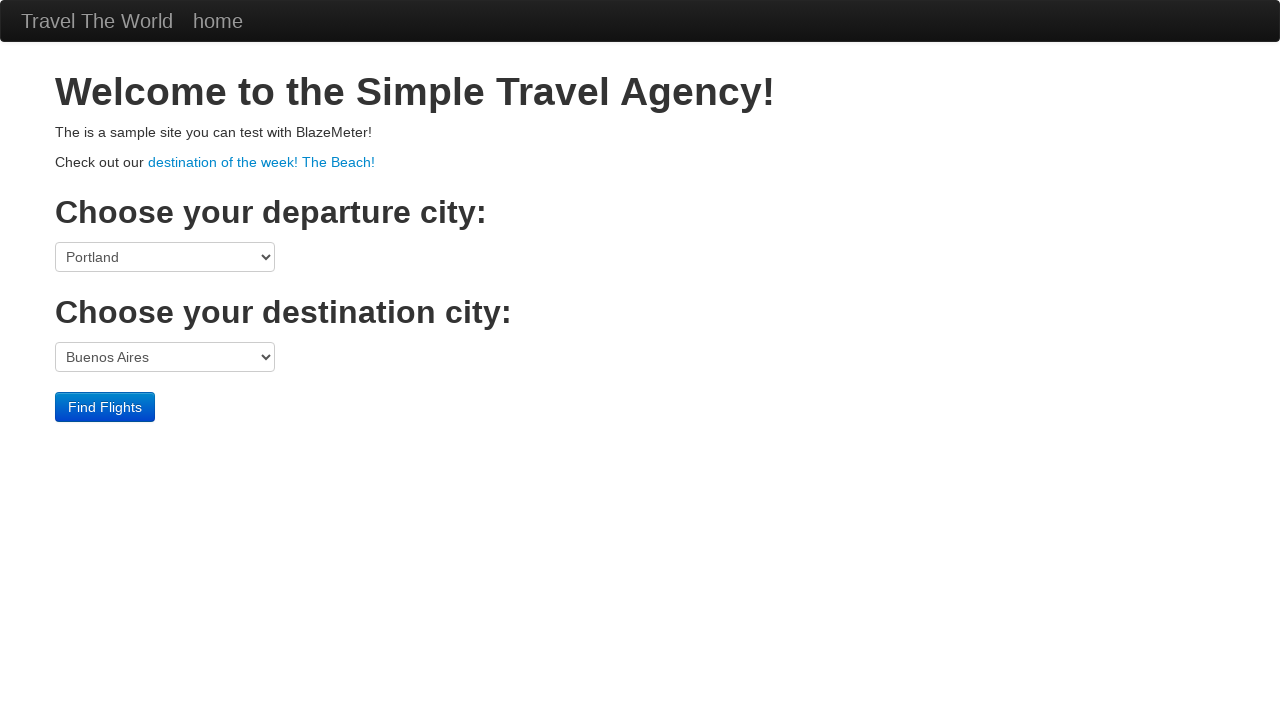

Selected Rome as destination city from dropdown on select[name='toPort']
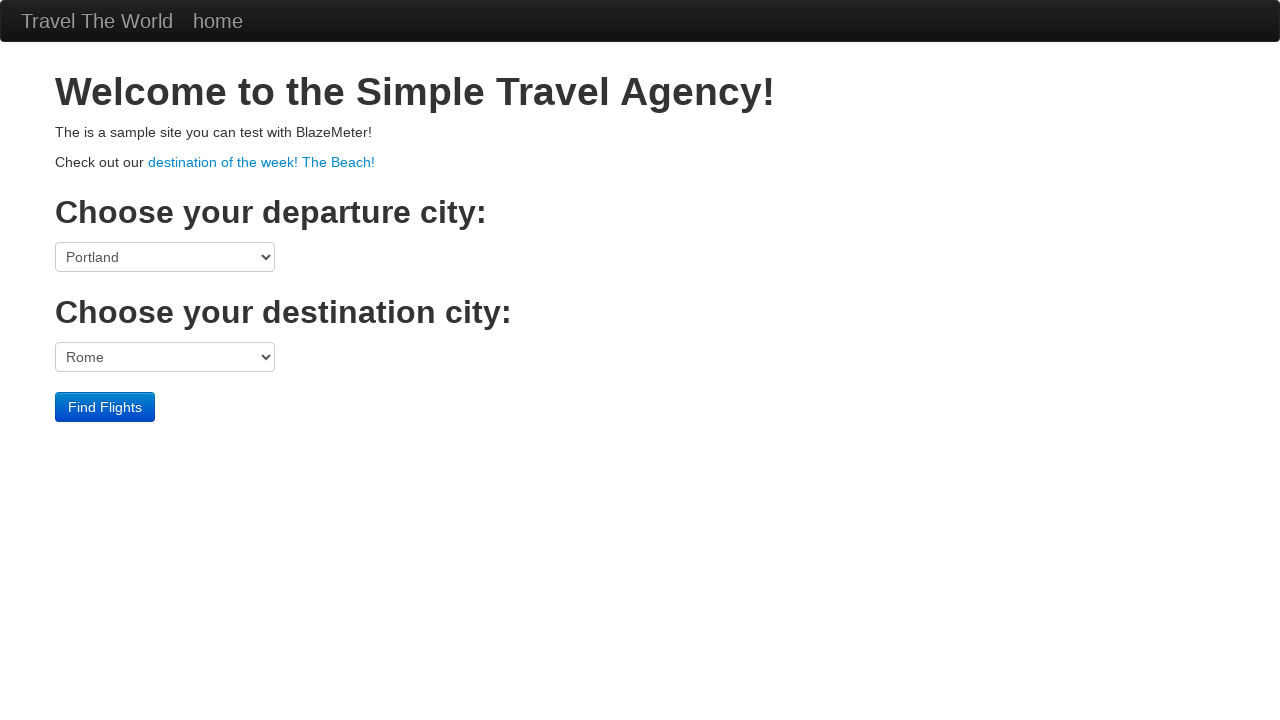

Clicked Find Flights button to search for flights at (105, 407) on input[value='Find Flights']
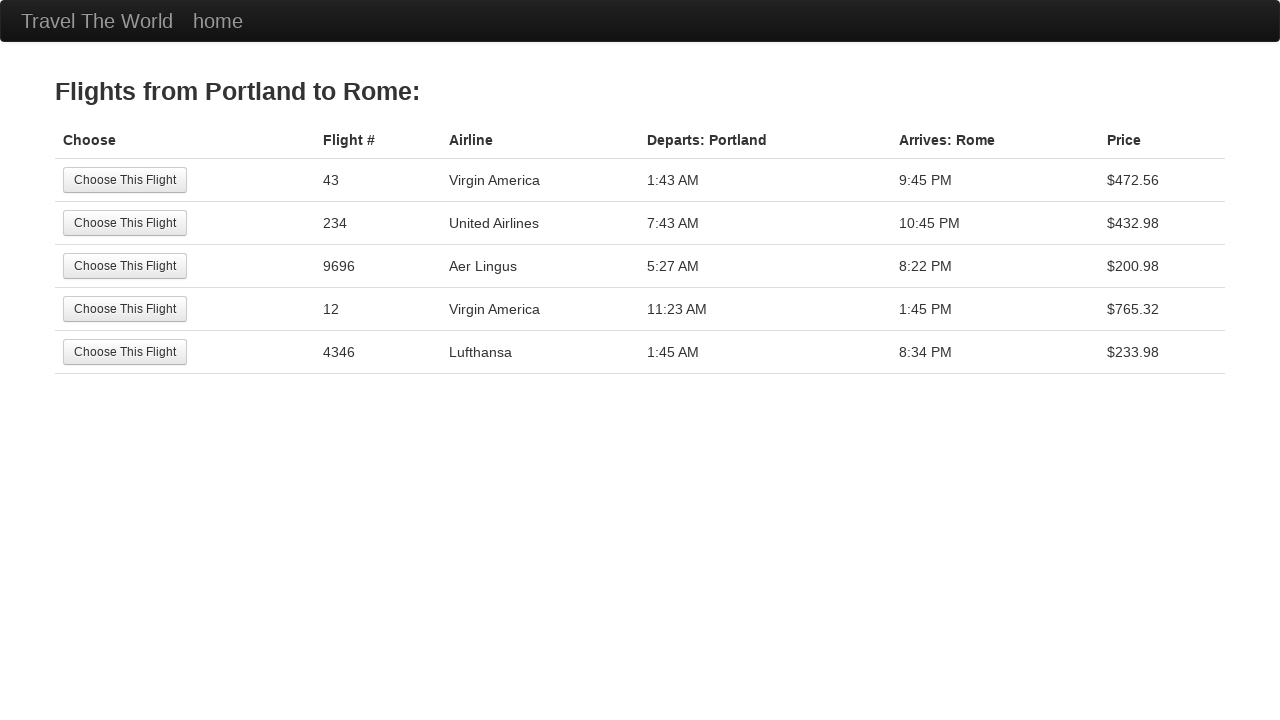

Flight results table loaded successfully
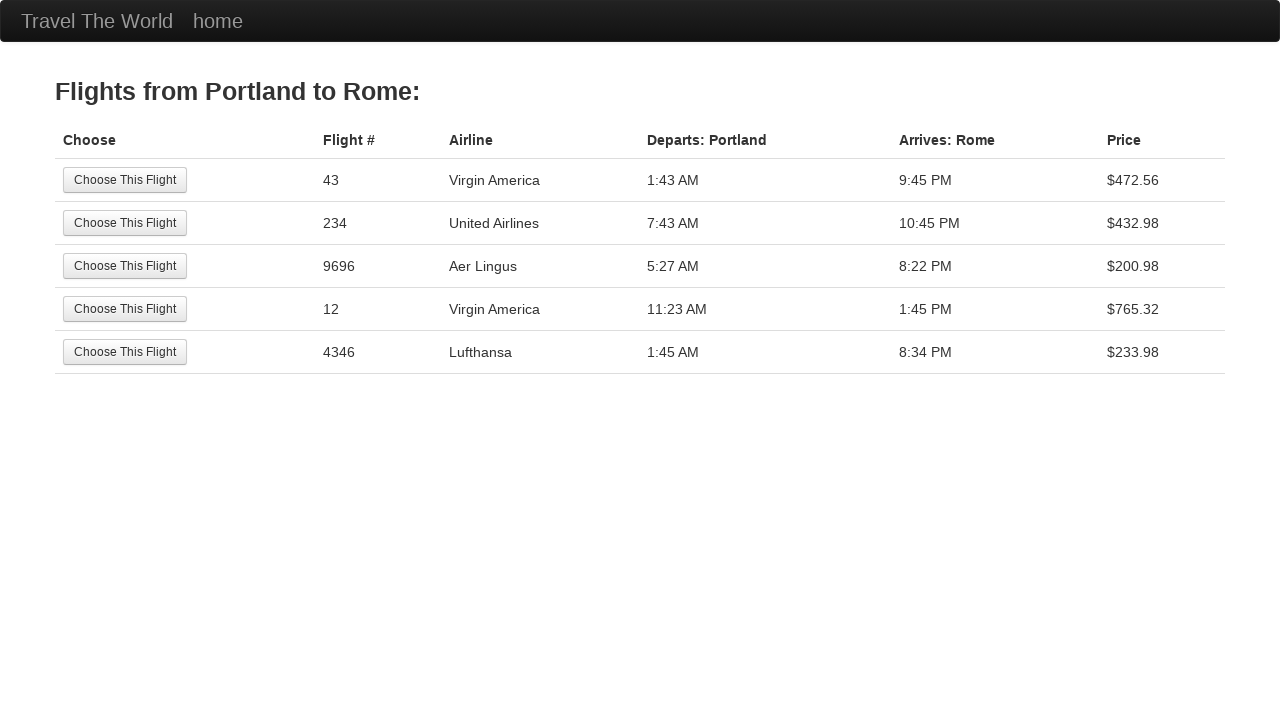

Found 5 flights in results table
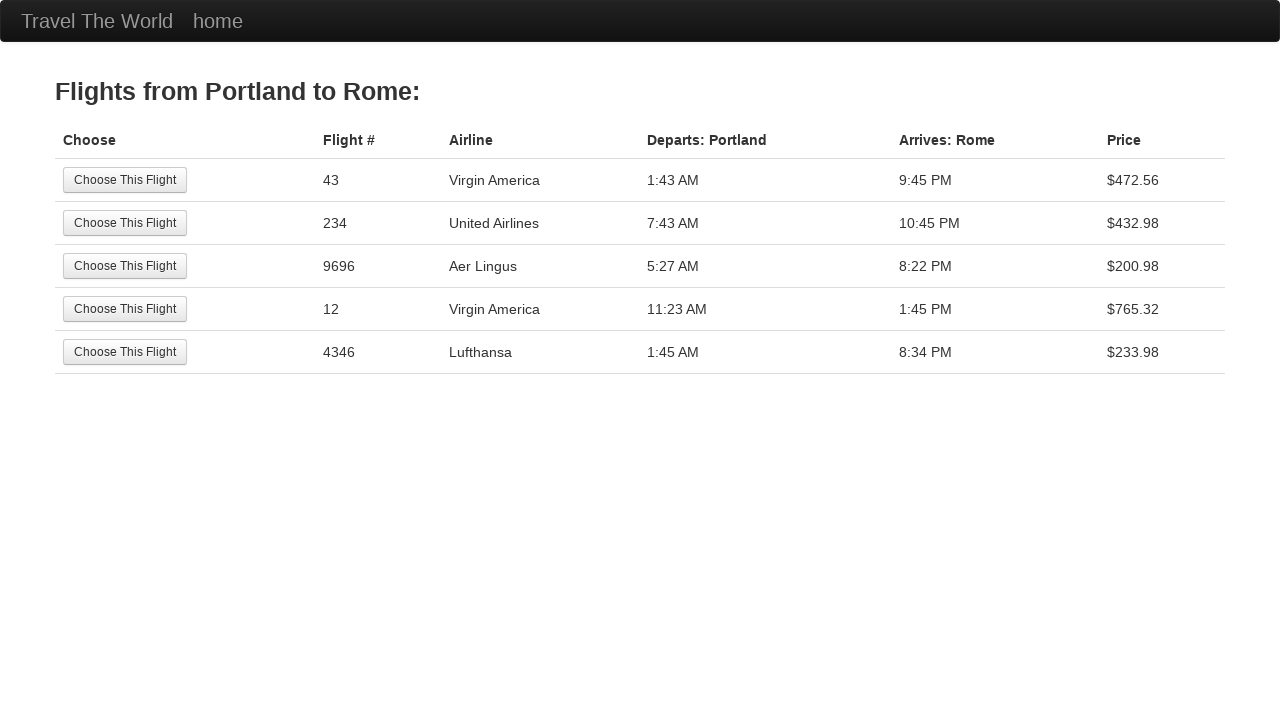

Retrieved price information for flight 1: 9:45 PM
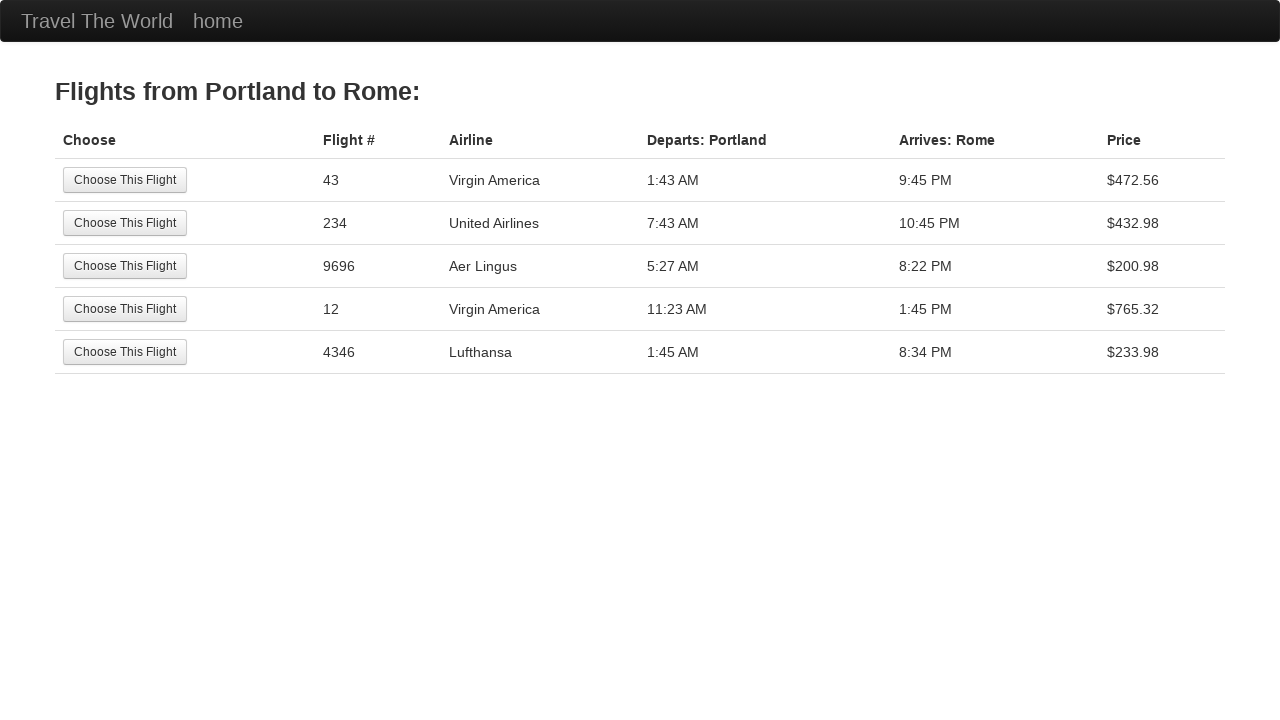

Retrieved price information for flight 2: 10:45 PM
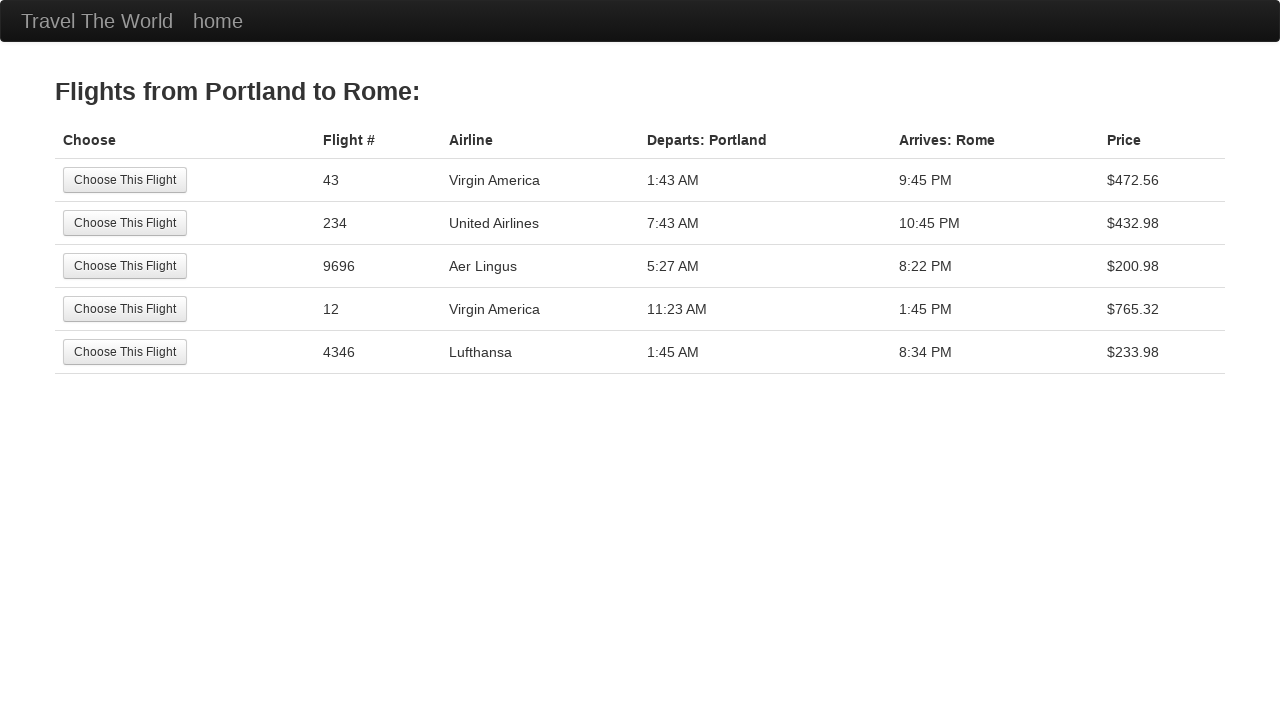

Retrieved price information for flight 3: 8:22 PM
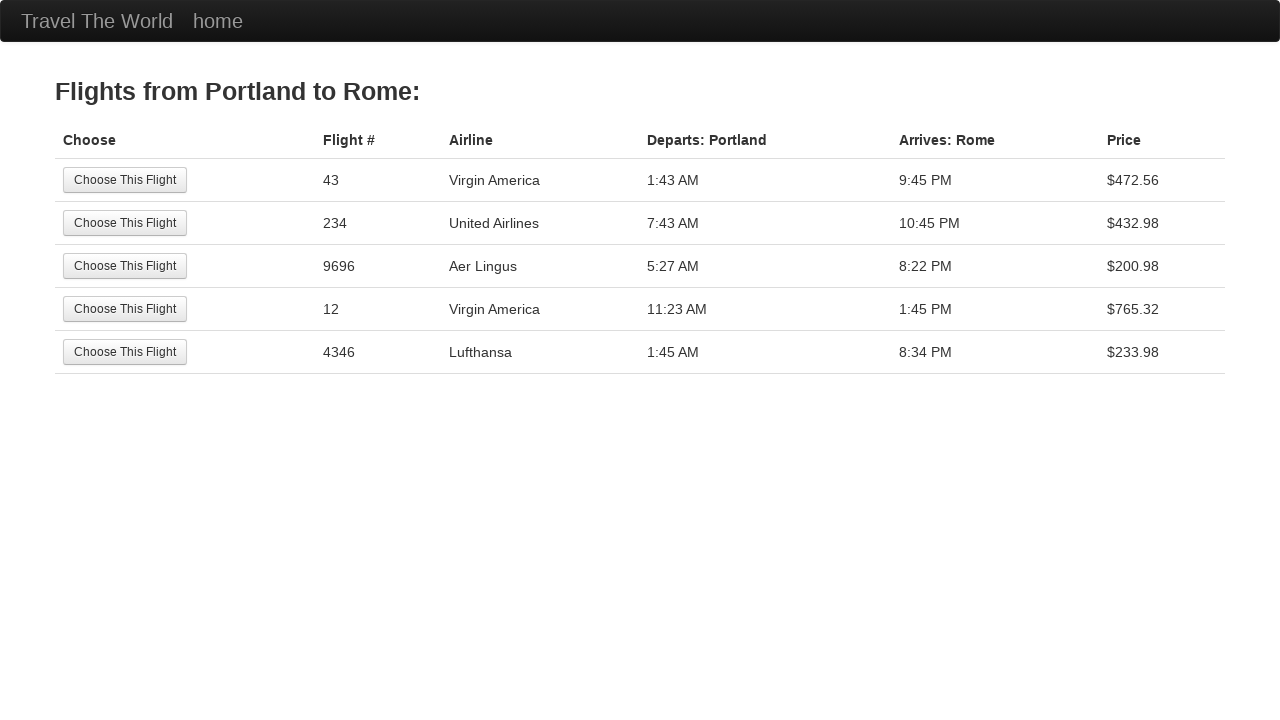

Retrieved price information for flight 4: 1:45 PM
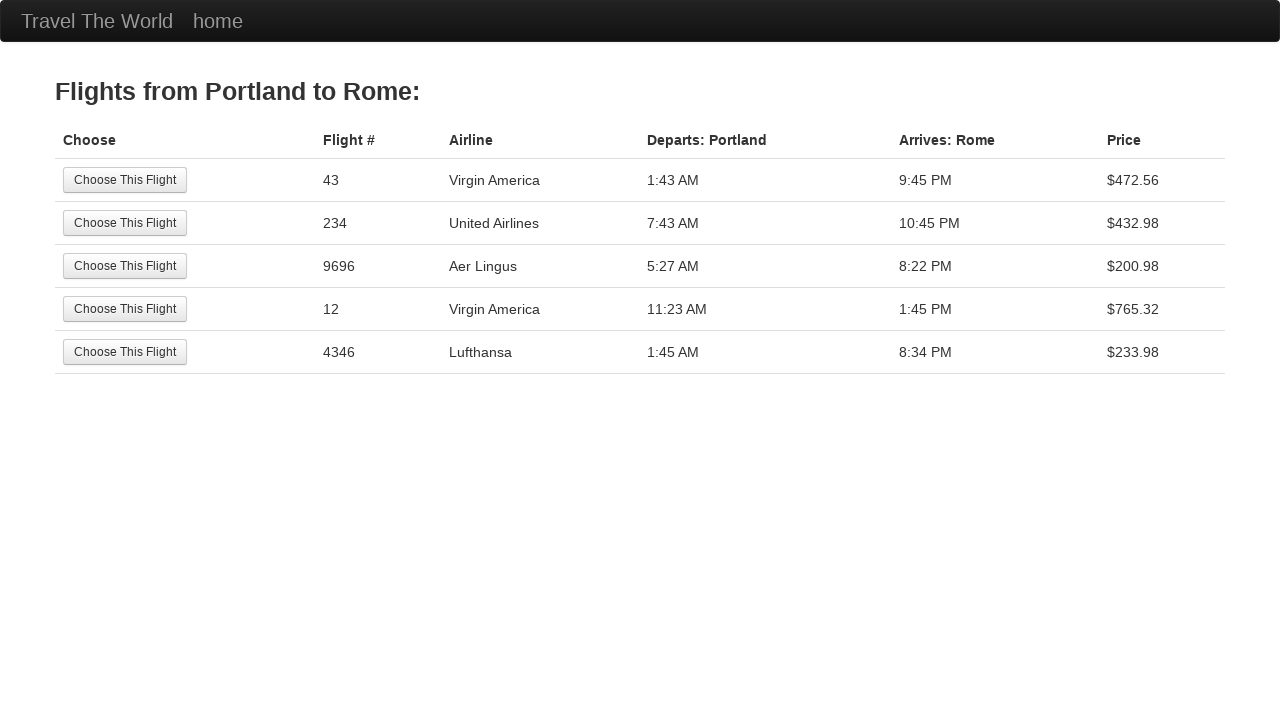

Retrieved price information for flight 5: 8:34 PM
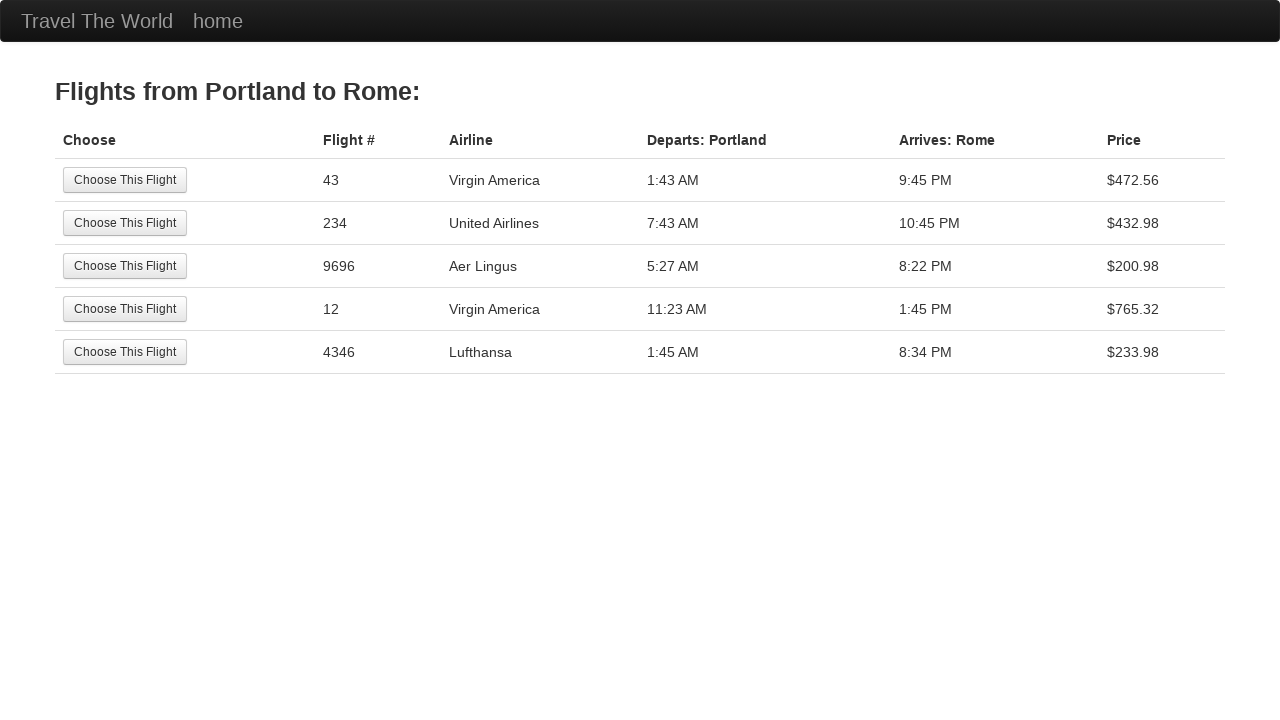

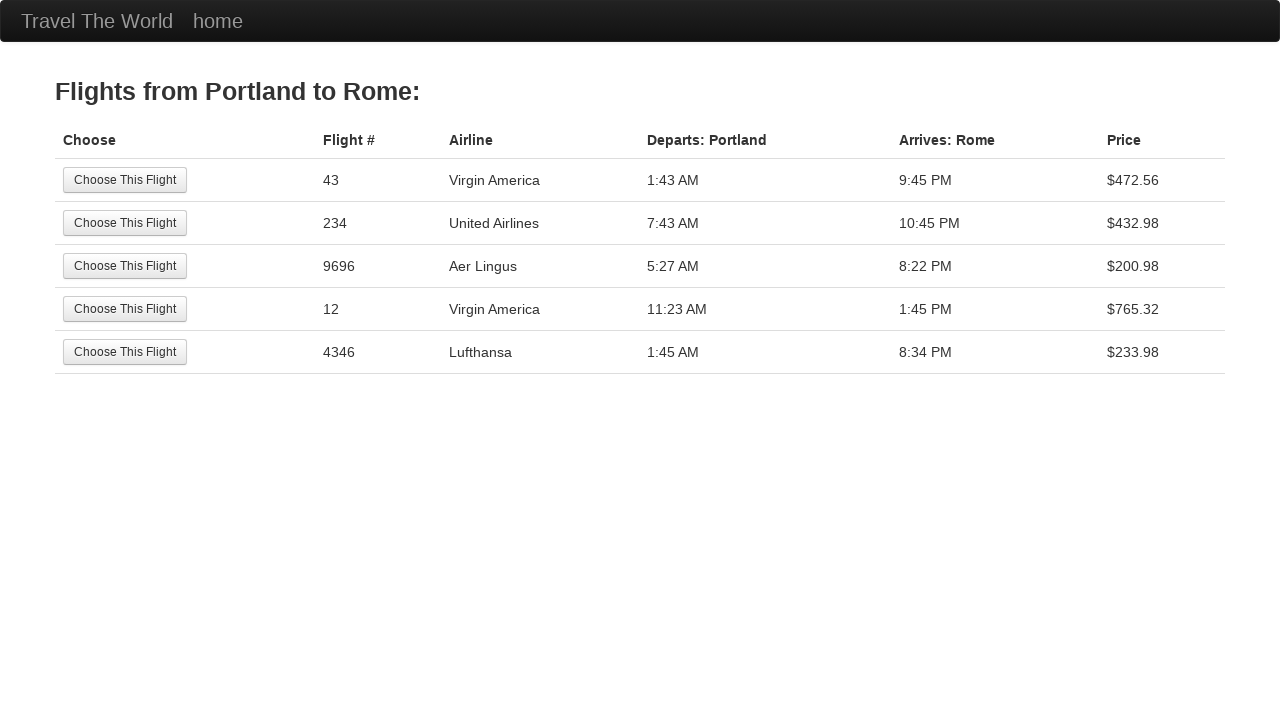